Tests web table interaction on an automation practice page by scrolling to the table section and verifying the table element is present and contains data.

Starting URL: https://rahulshettyacademy.com/AutomationPractice/

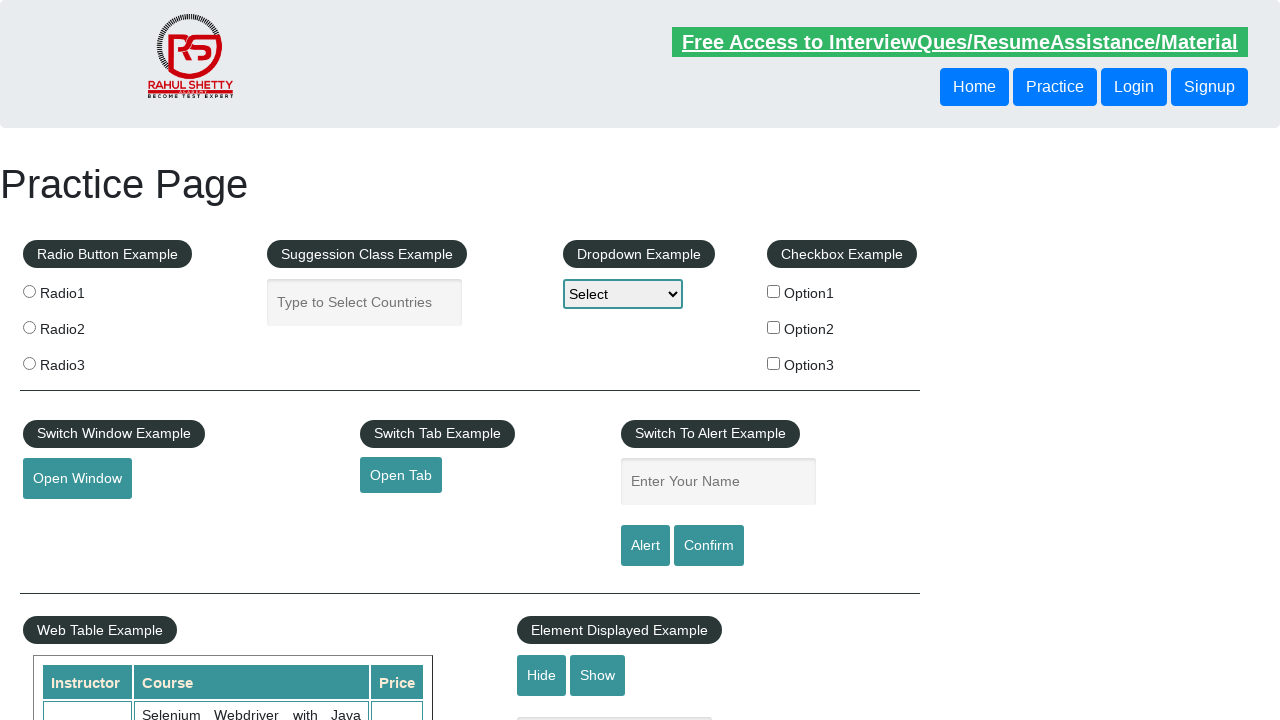

Scrolled down 800px to reach the web table section
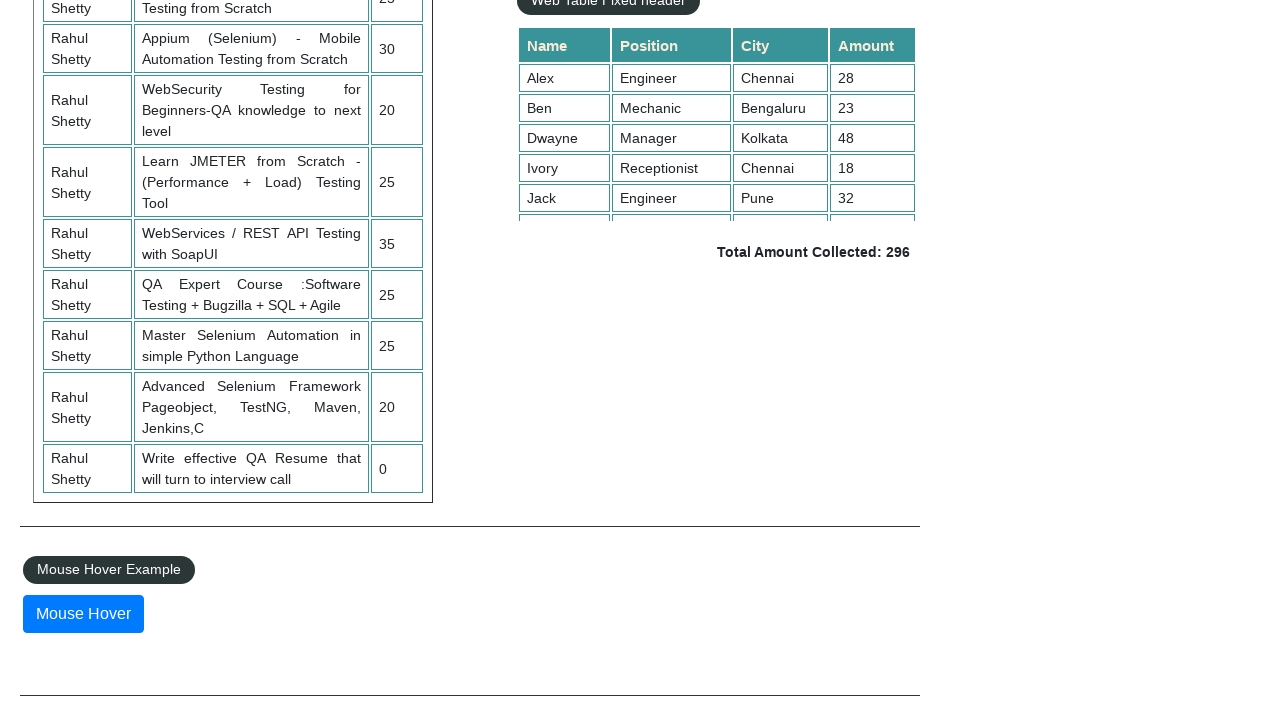

Web Table section became visible
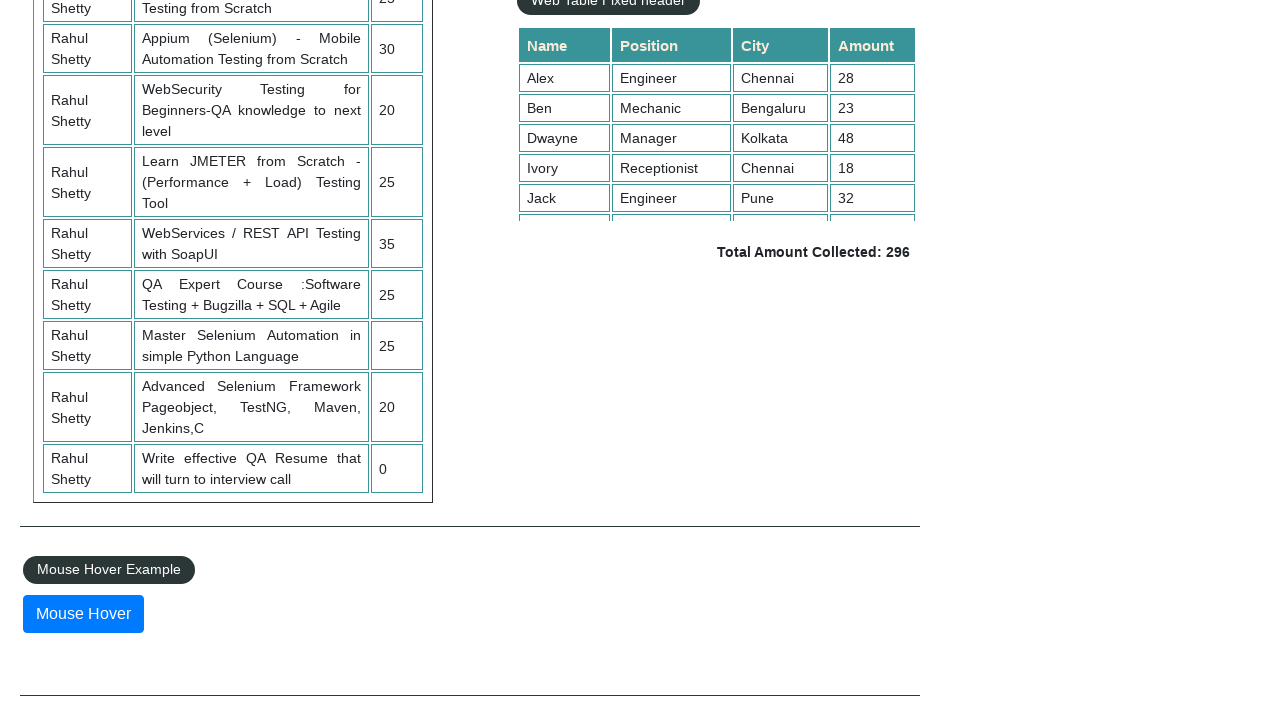

Web table element with name='courses' is present and visible
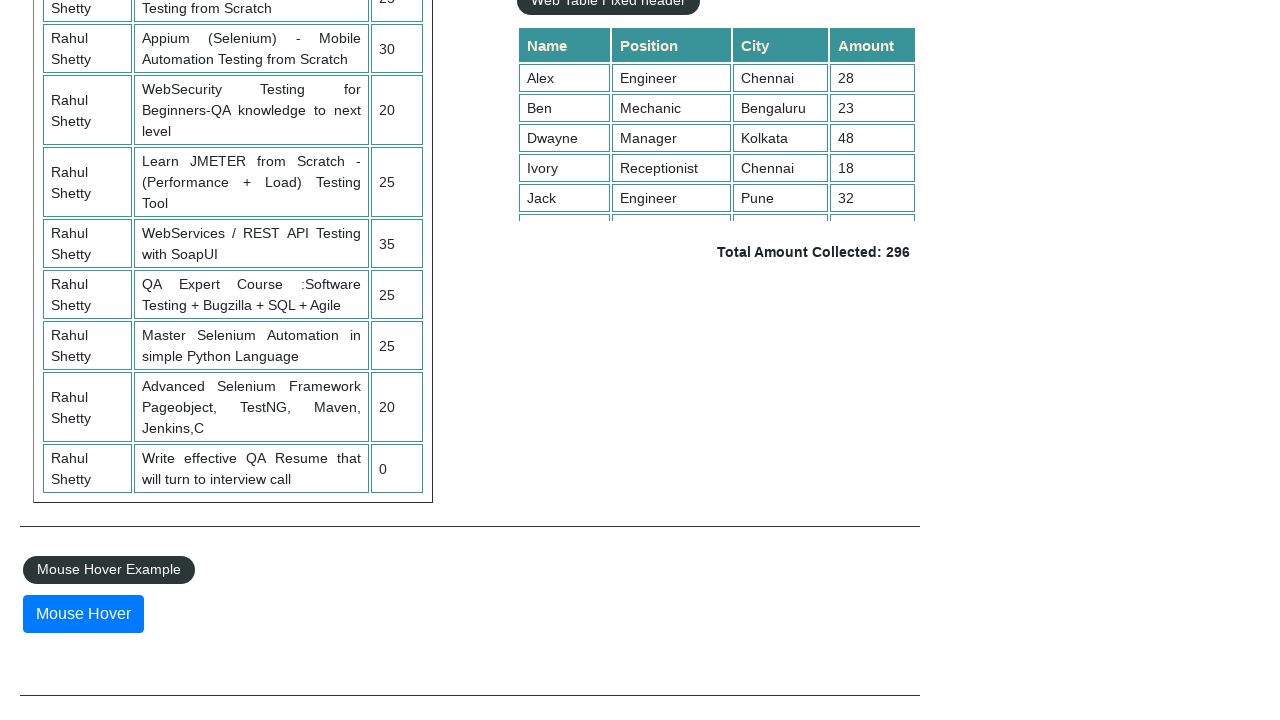

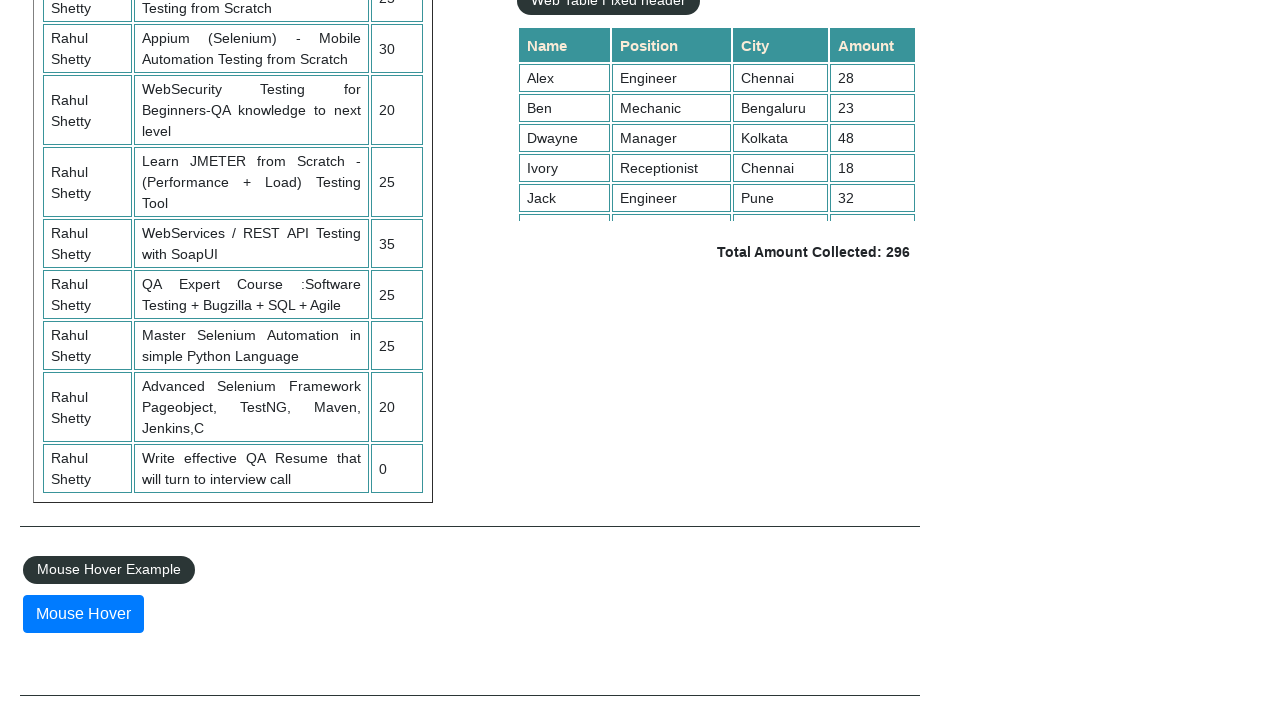